Tests advanced drag and drop using manual mouse control - hover, mouse down, move to target, and mouse up

Starting URL: https://commitquality.com/practice-drag-and-drop

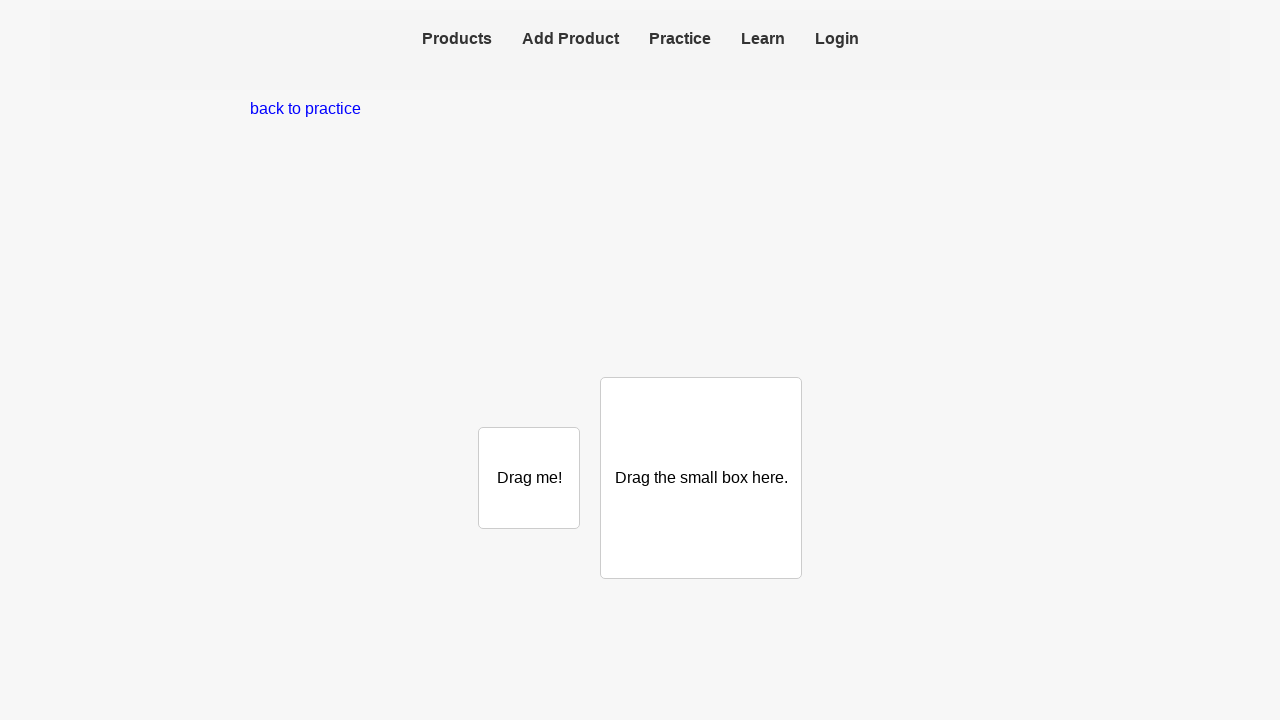

Hovered over small box to initiate drag at (529, 478) on #small-box
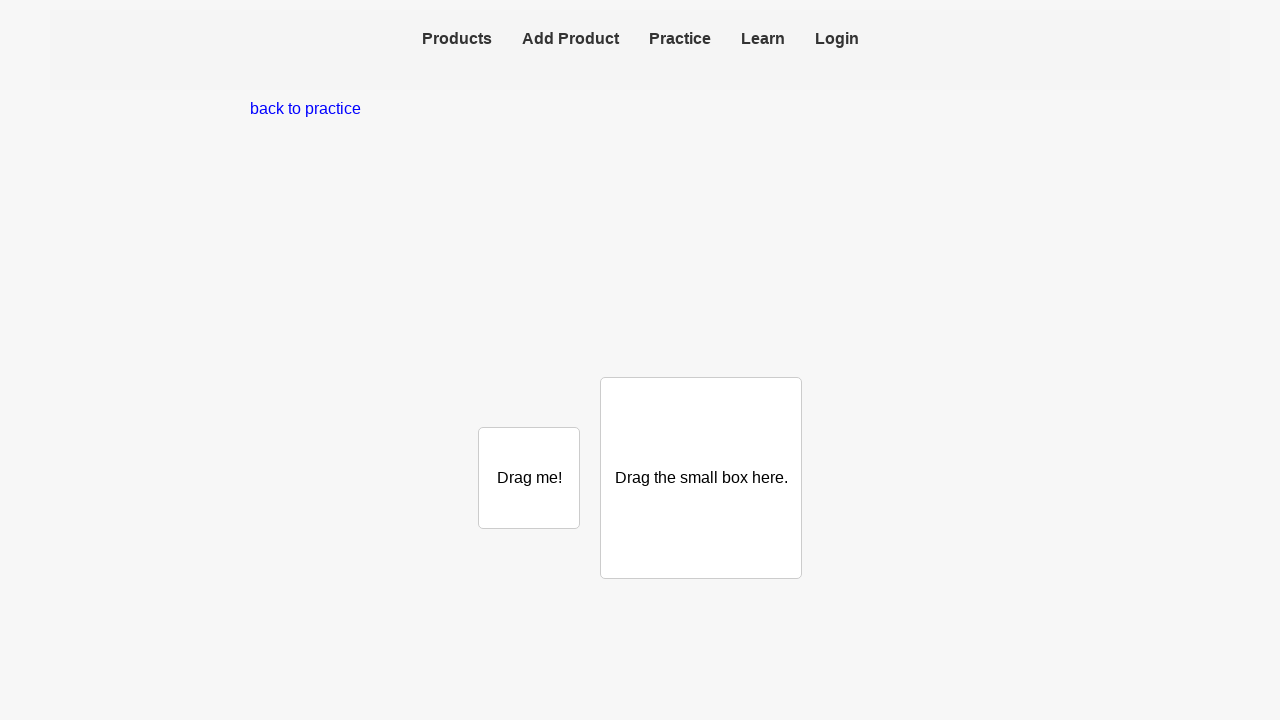

Pressed mouse button down on small box at (529, 478)
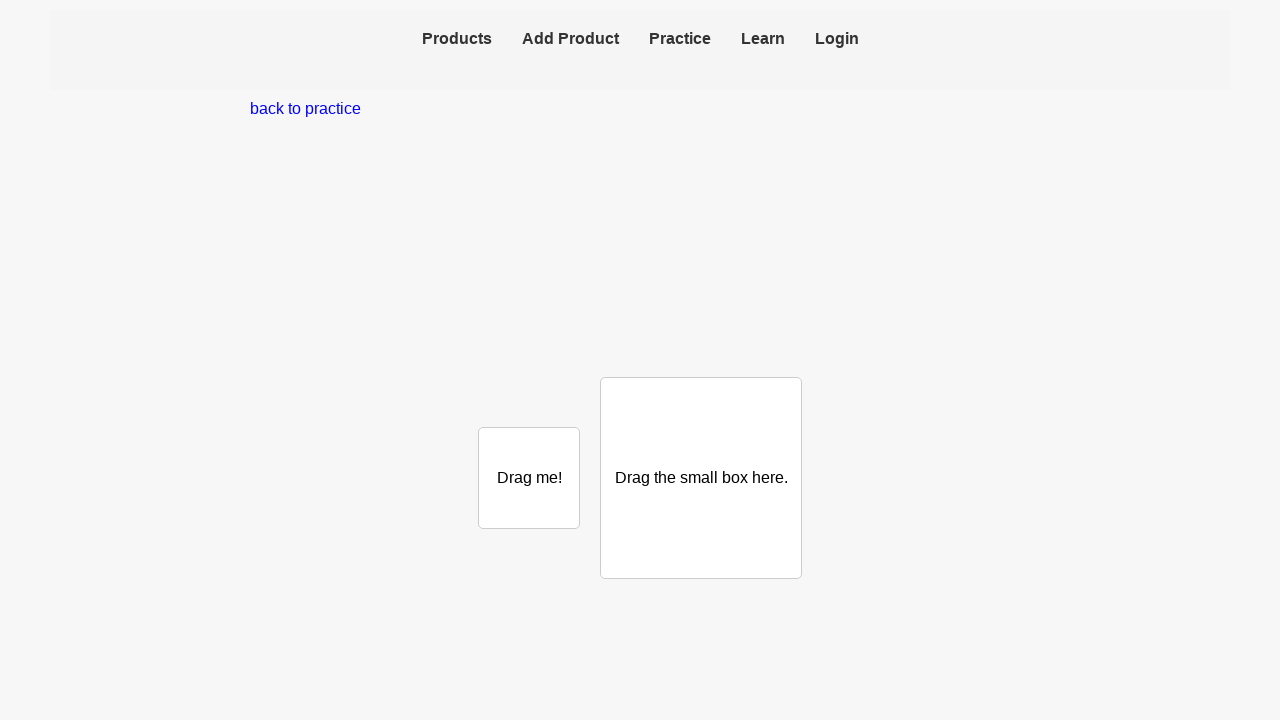

Dragged to large box target location at (701, 478) on .large-box
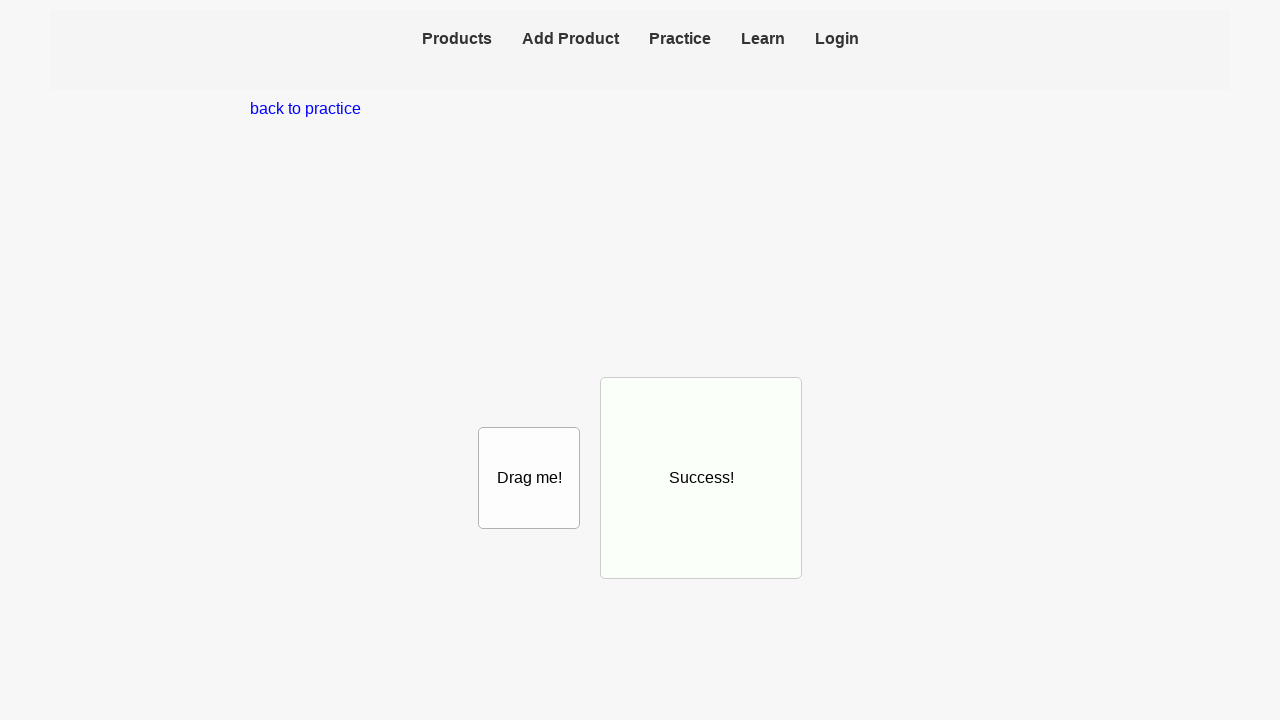

Released mouse button to complete drag and drop at (701, 478)
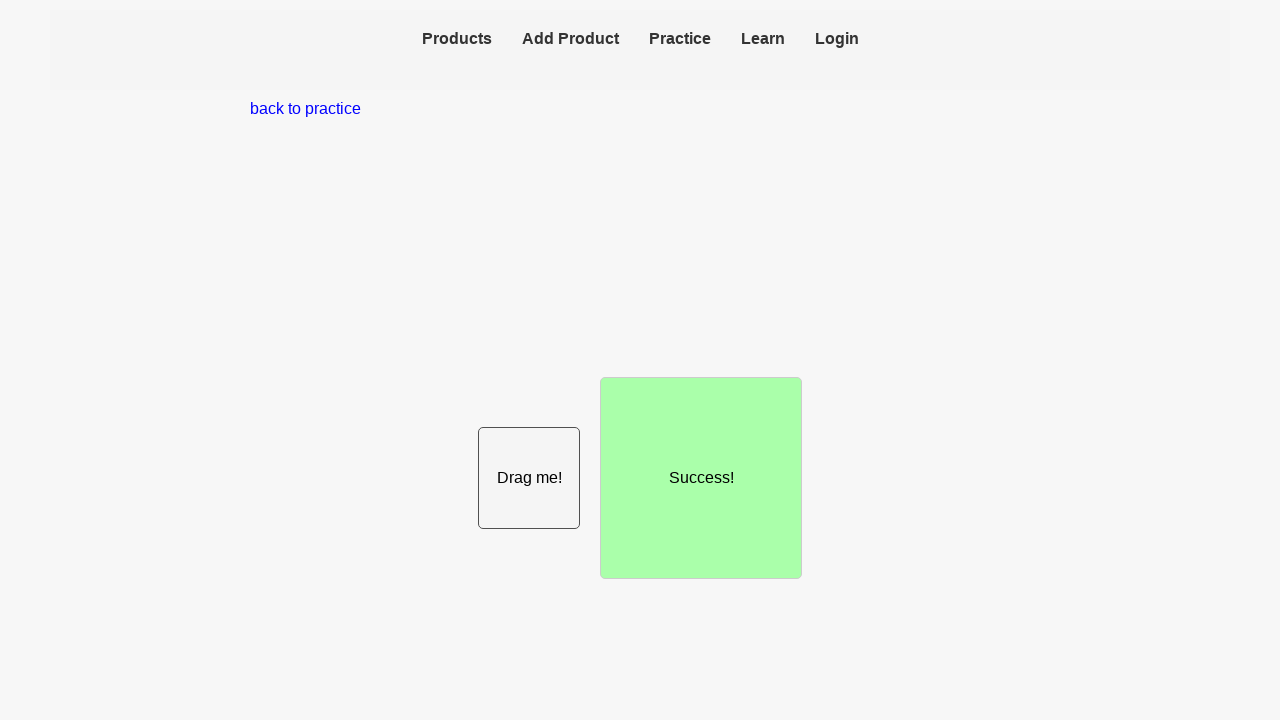

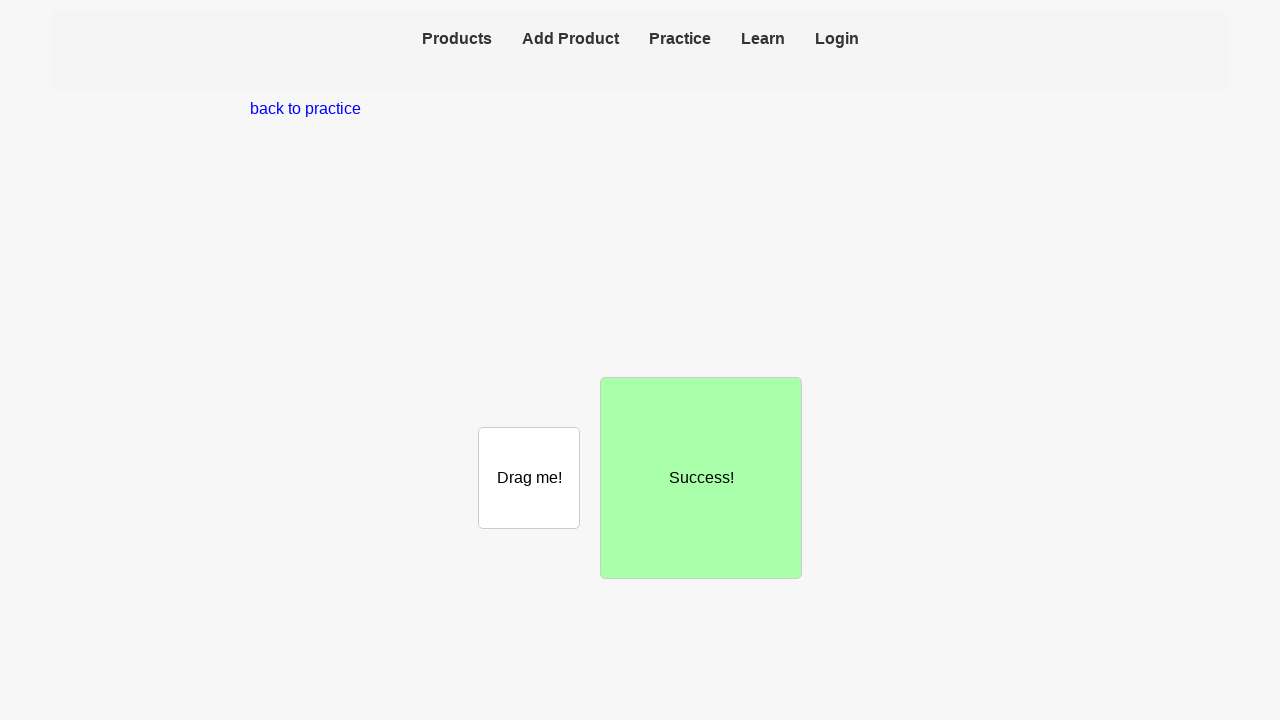